Navigates to the X-Cart homepage, maximizes the browser window, and retrieves the page title to verify the page loads correctly.

Starting URL: https://www.x-cart.com/

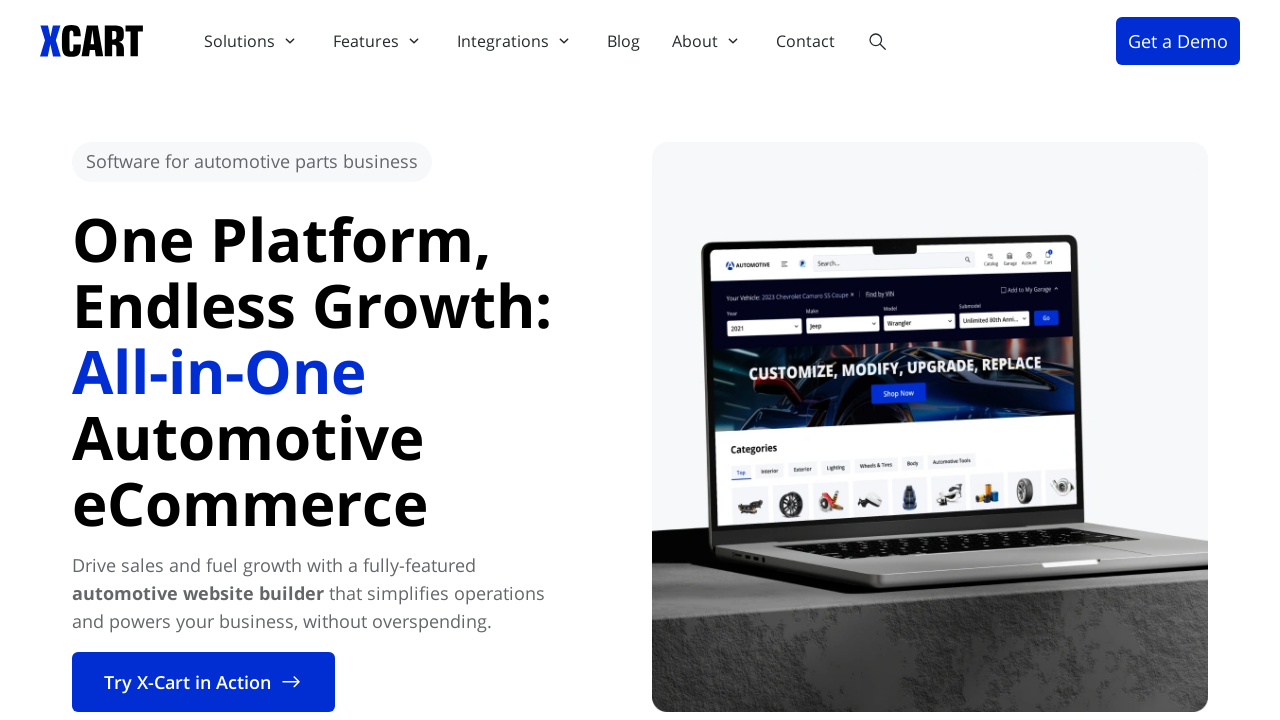

Set viewport size to 1920x1080
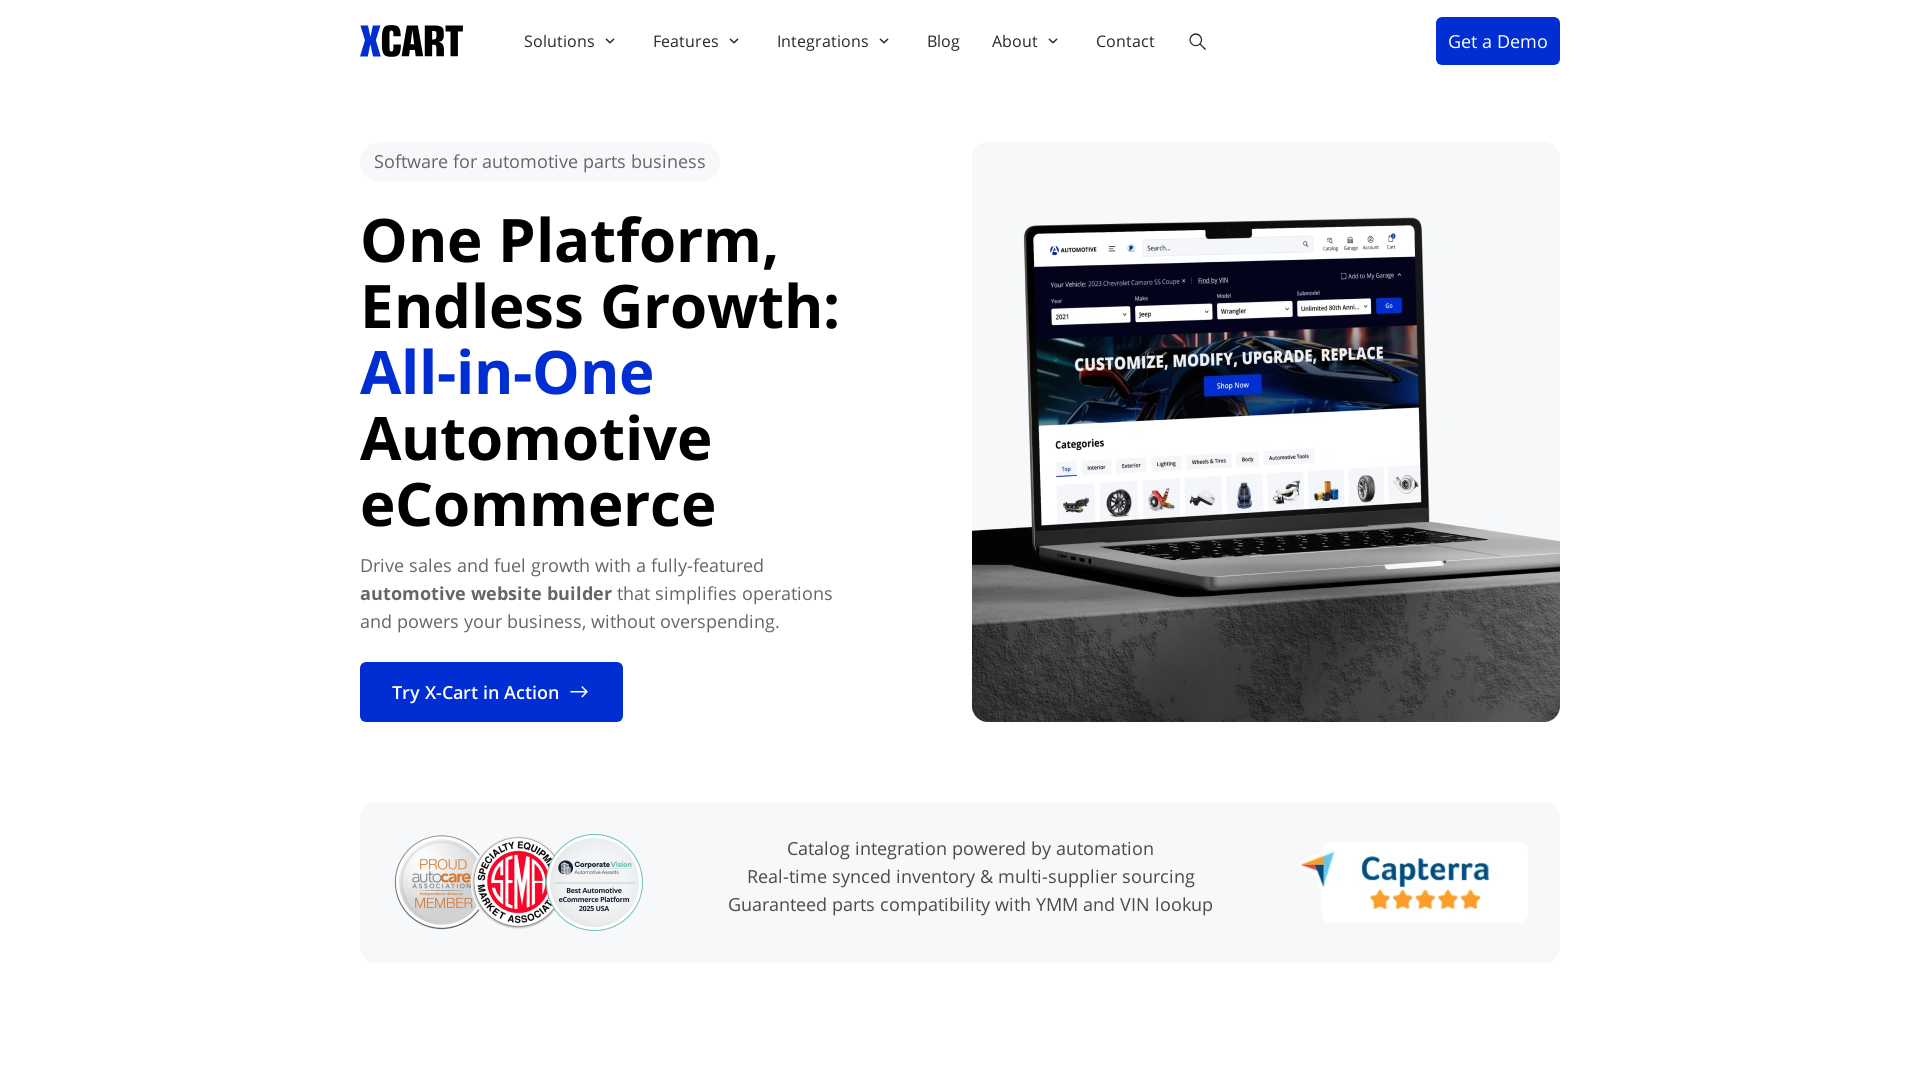

X-Cart homepage loaded (domcontentloaded)
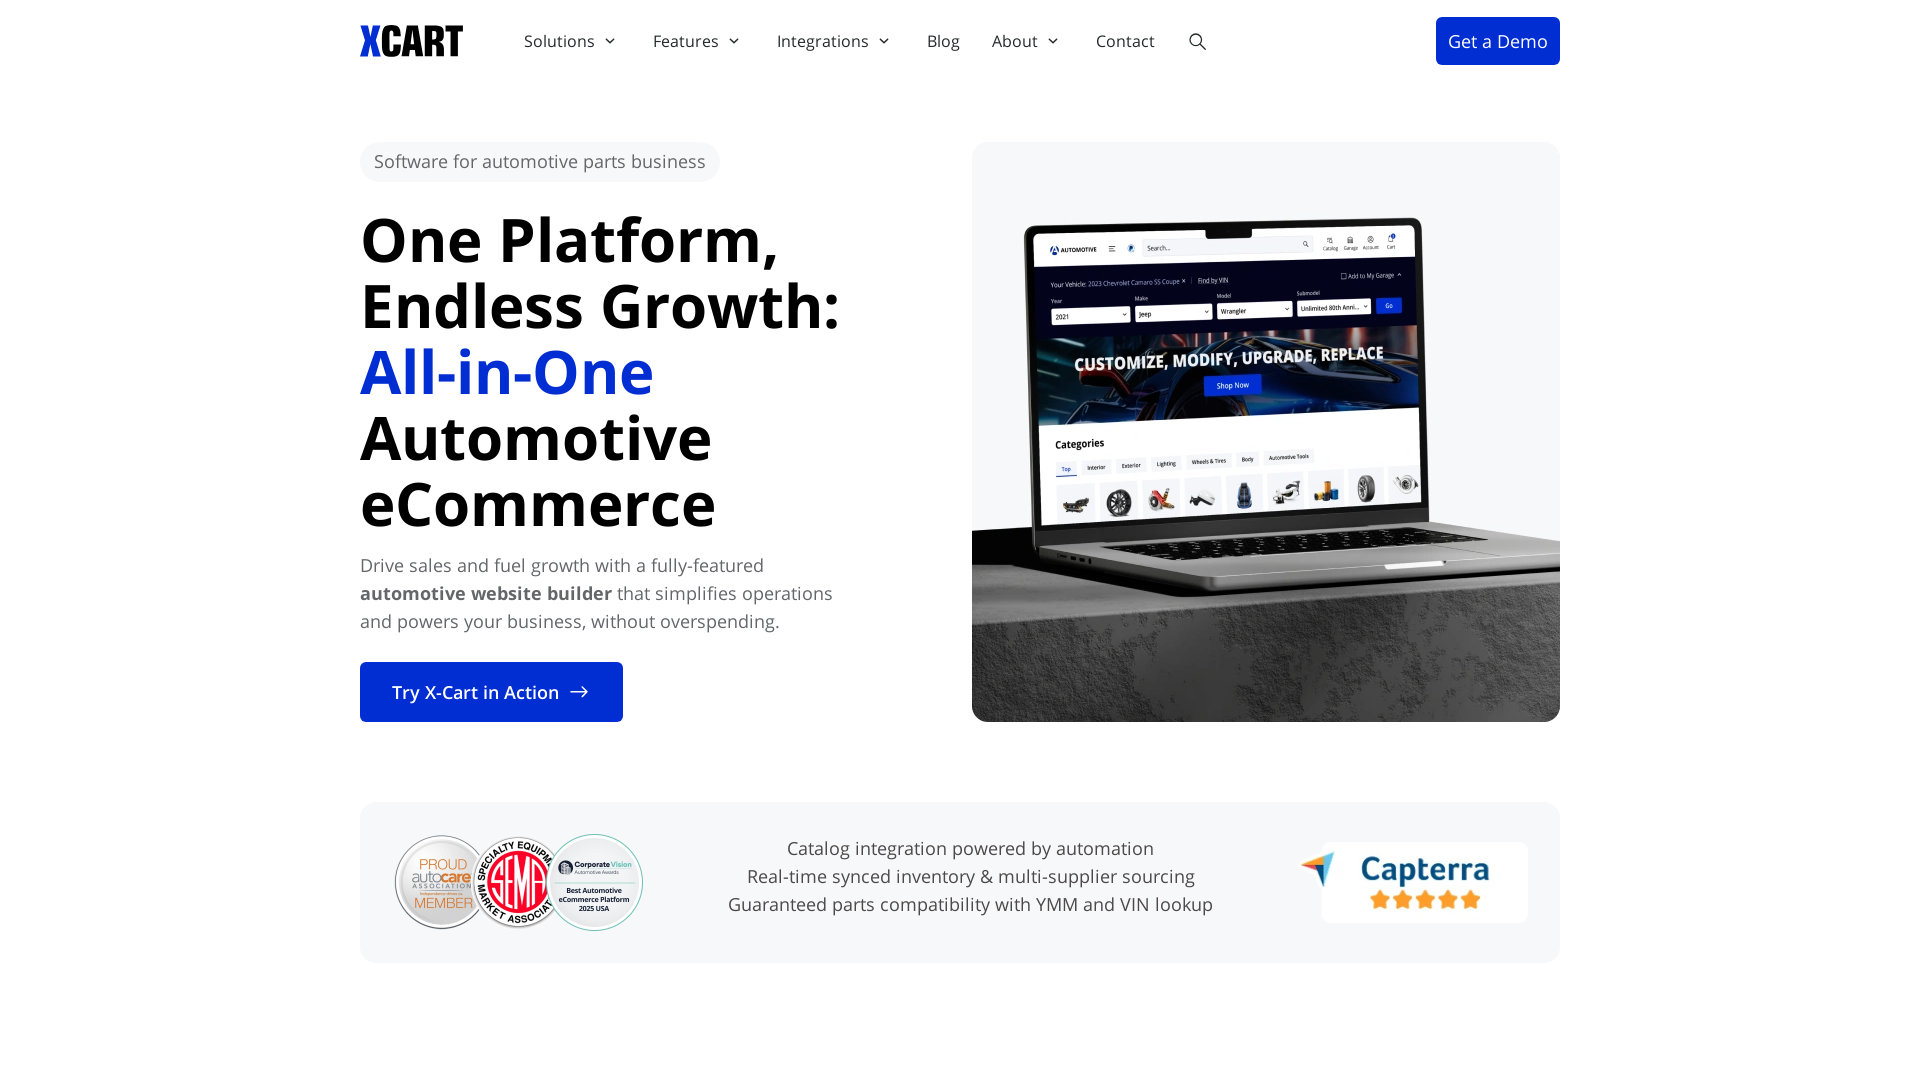

Retrieved page title: Automotive eCommerce Platform for Auto Parts Businesses
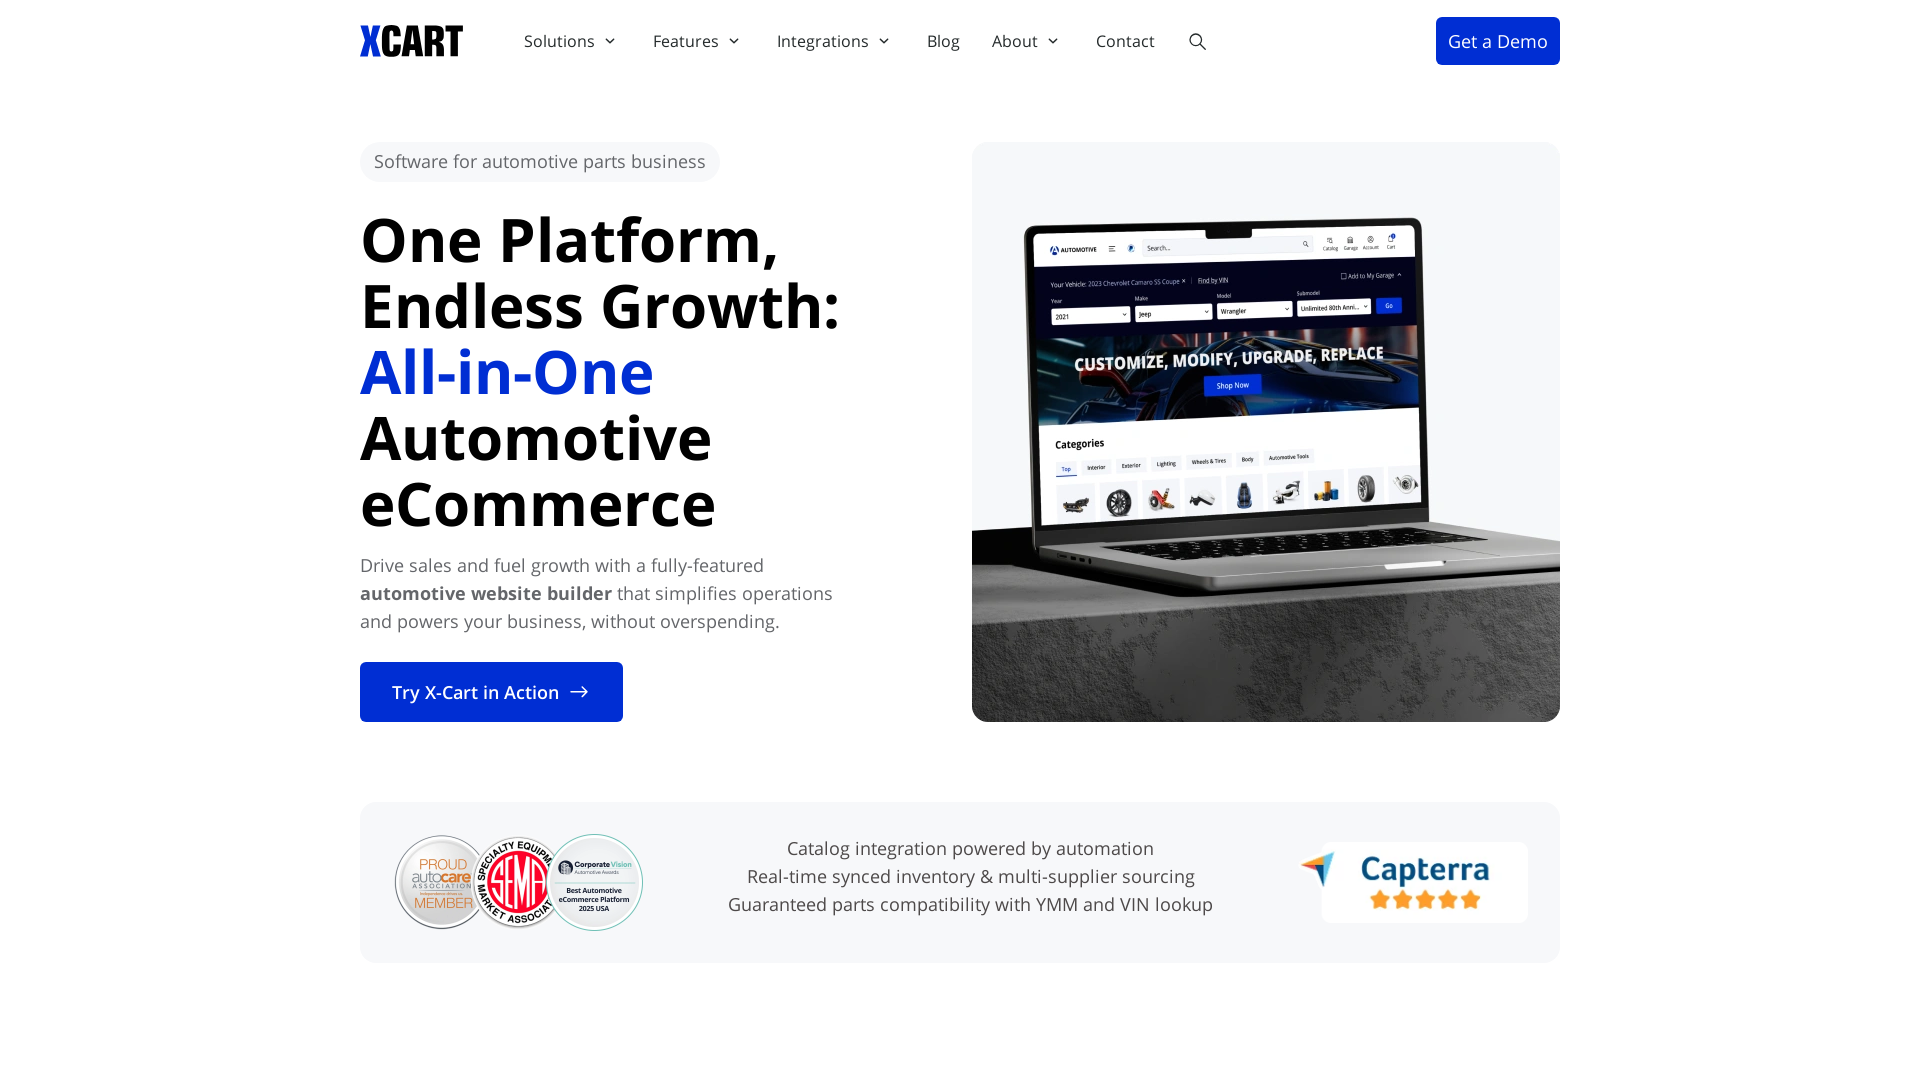

Verified page title is not empty
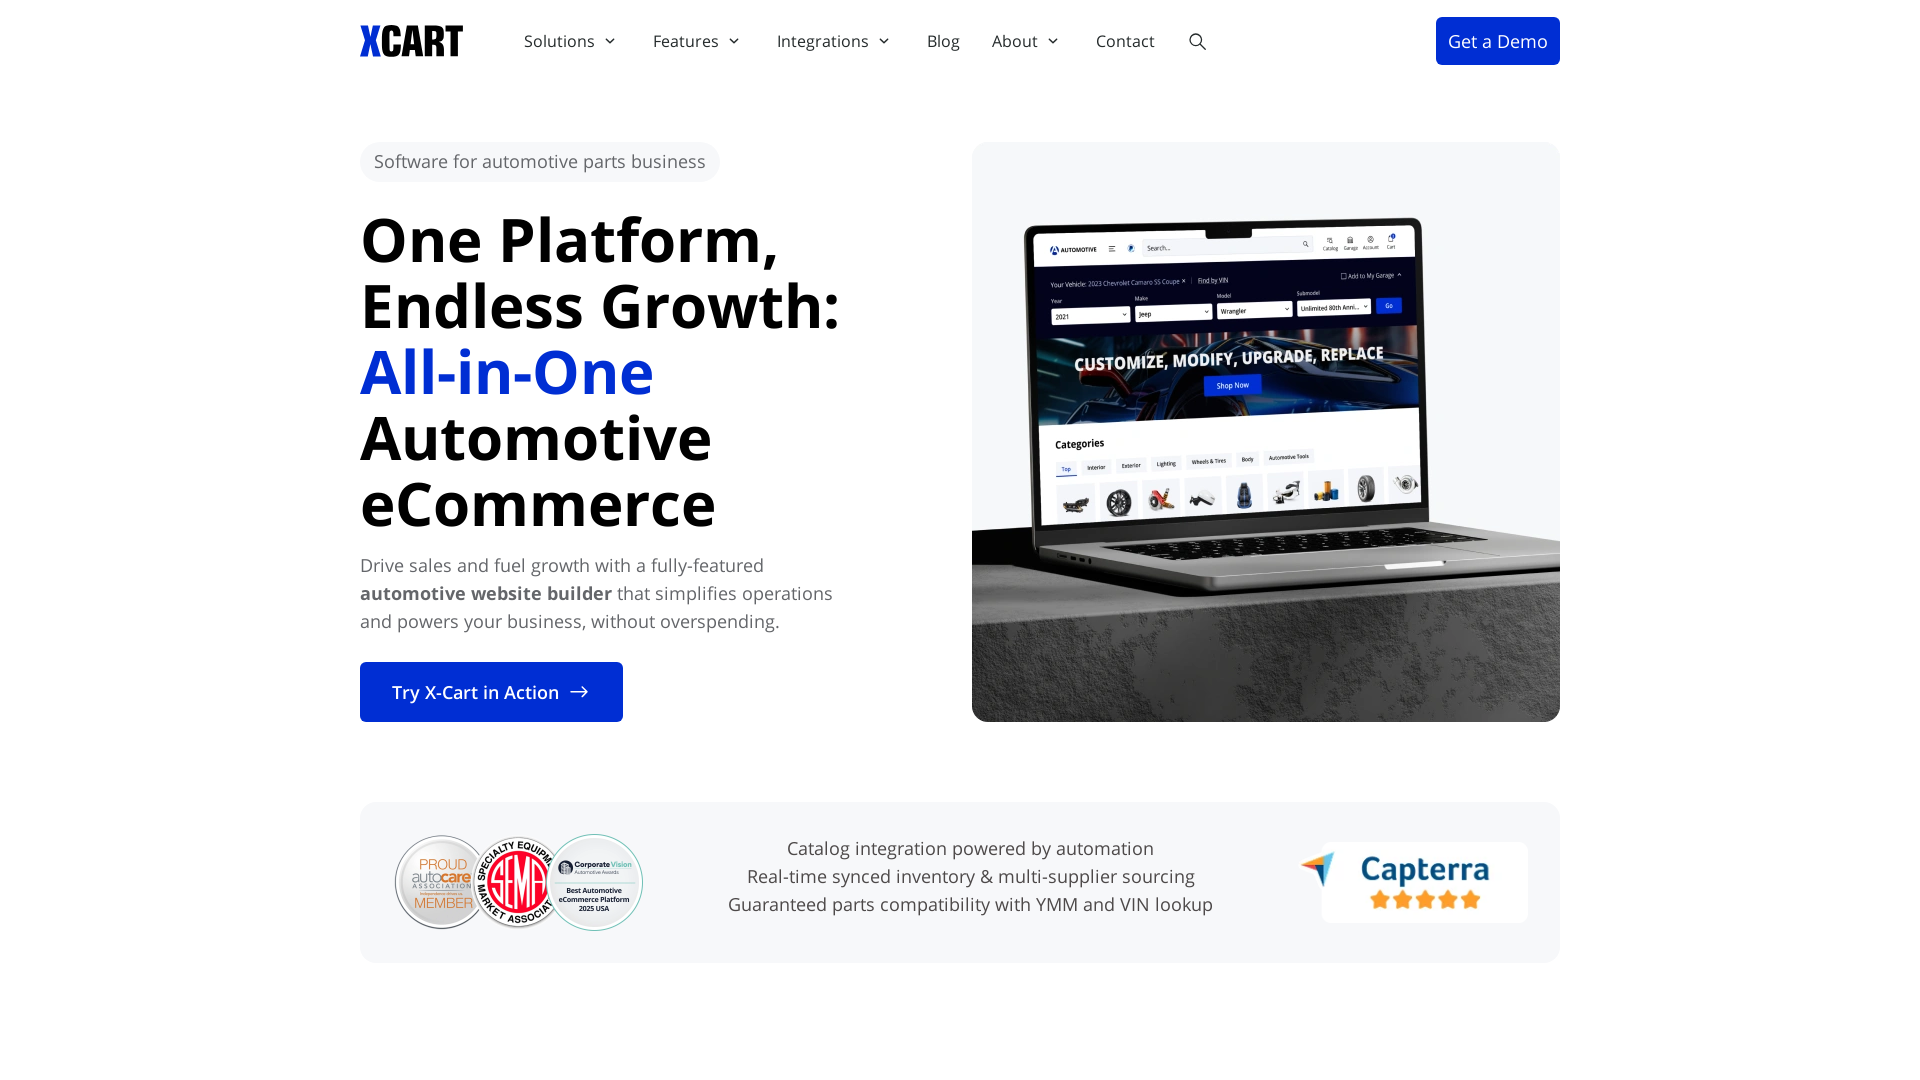

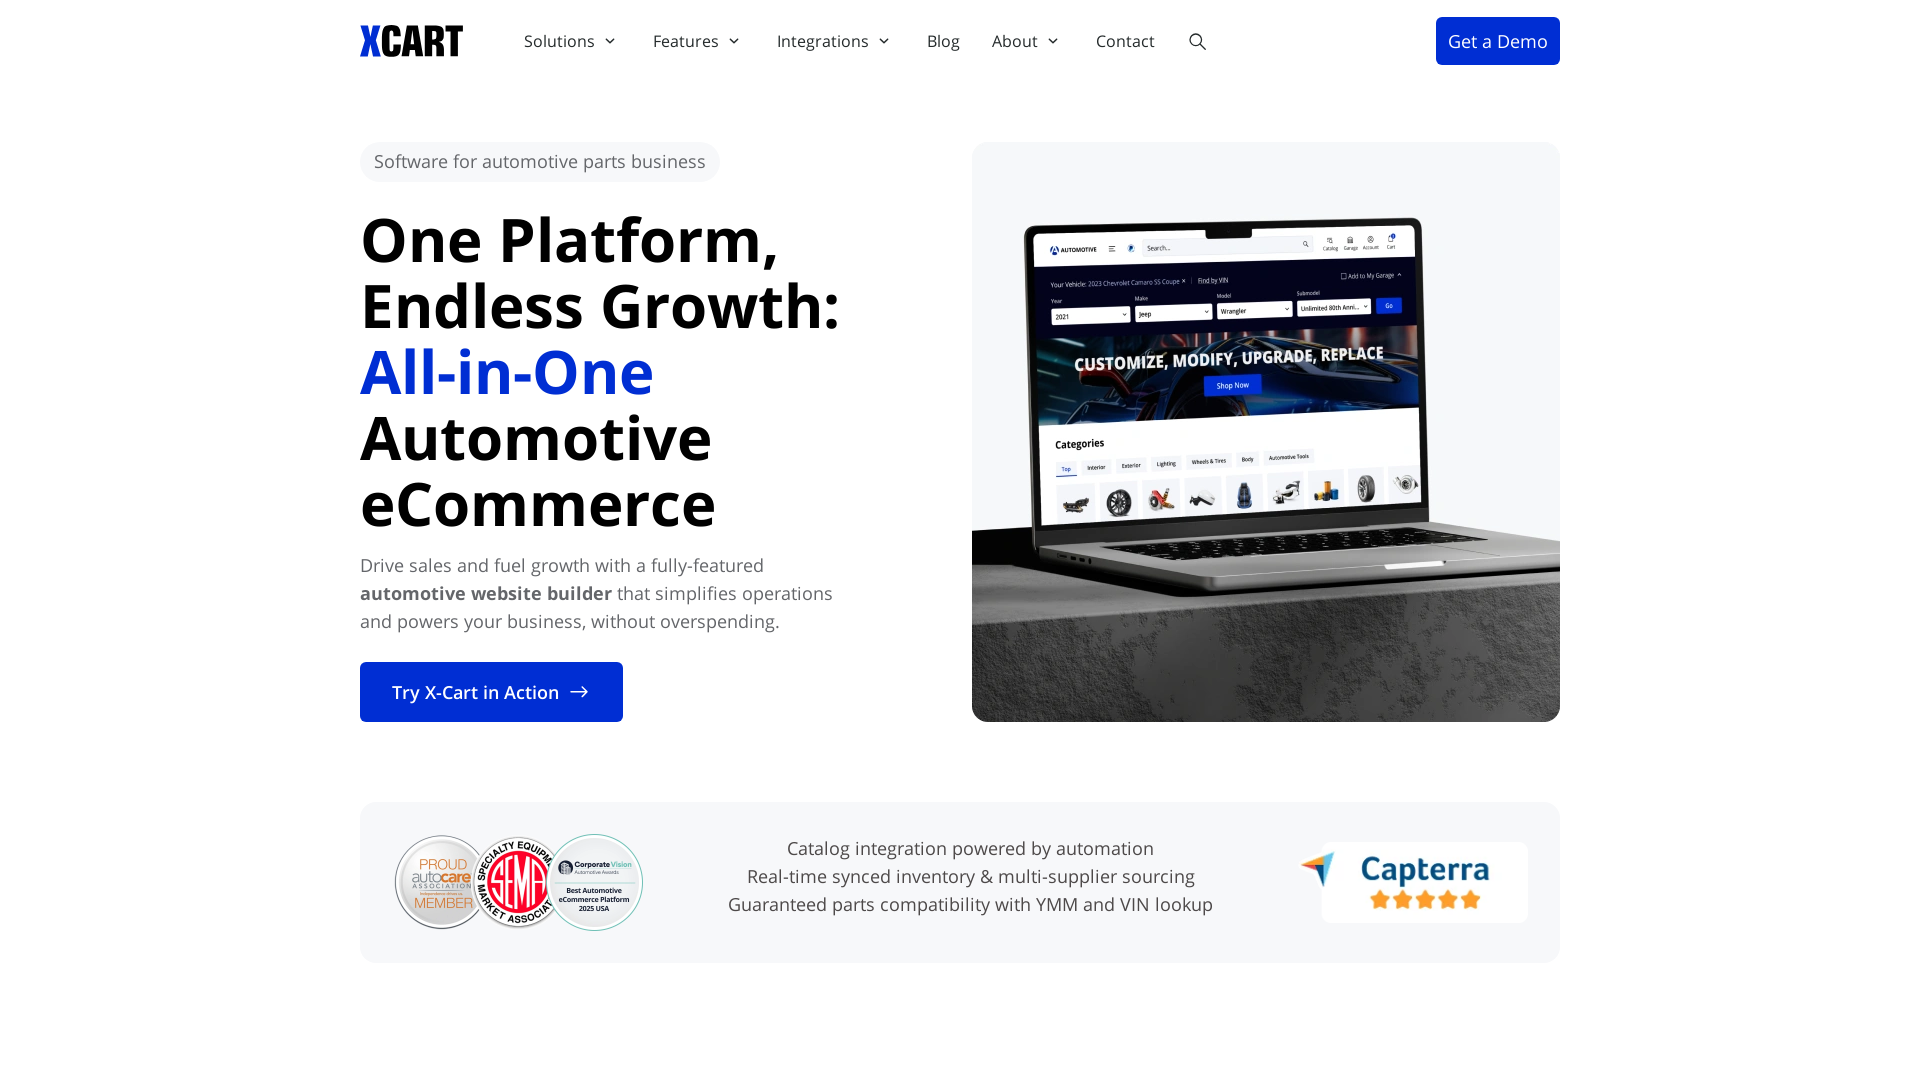